Tests hover tooltip functionality by hovering over an input field and verifying the tooltip content appears

Starting URL: https://automationfc.github.io/jquery-tooltip/

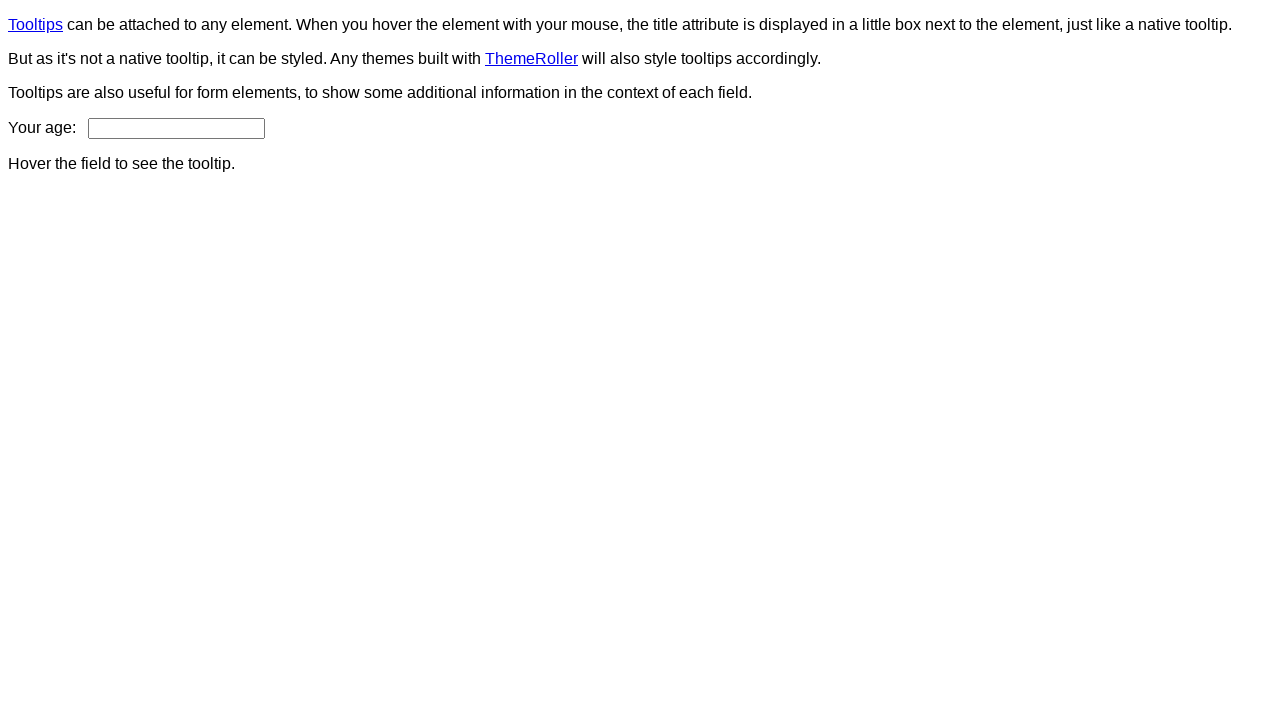

Hovered over age input field to trigger tooltip at (176, 128) on #age
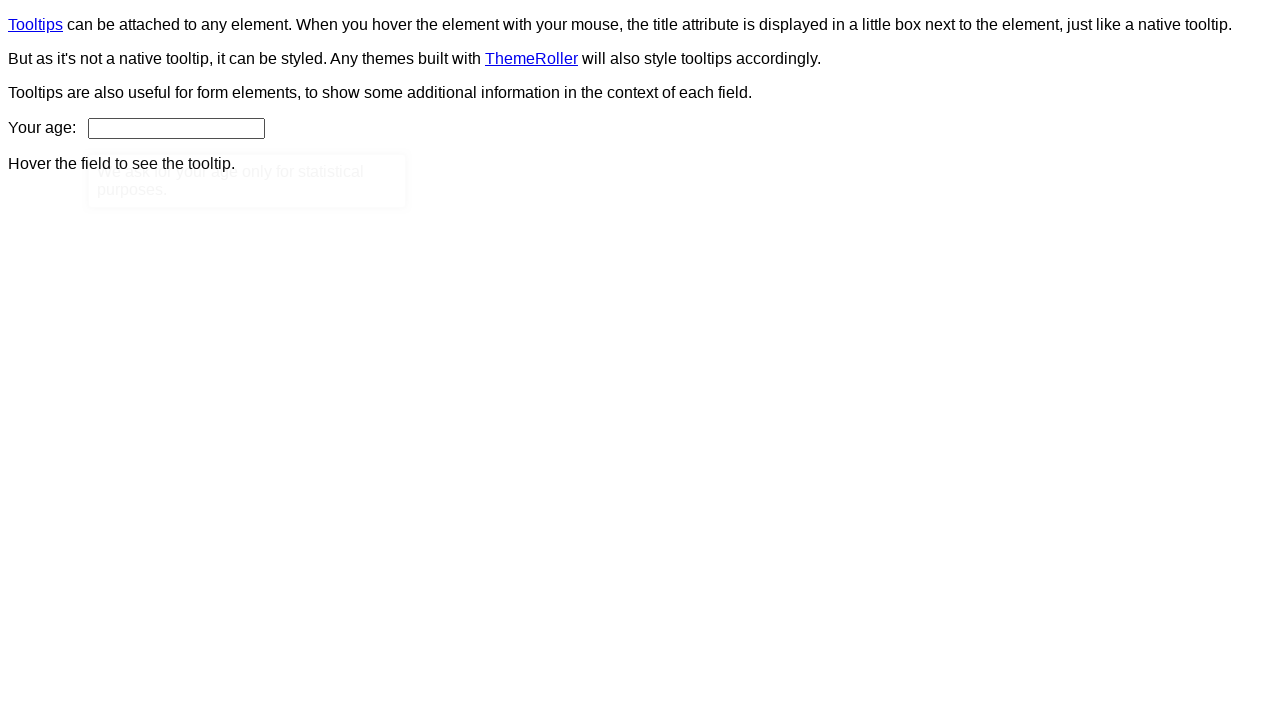

Tooltip content appeared and is visible
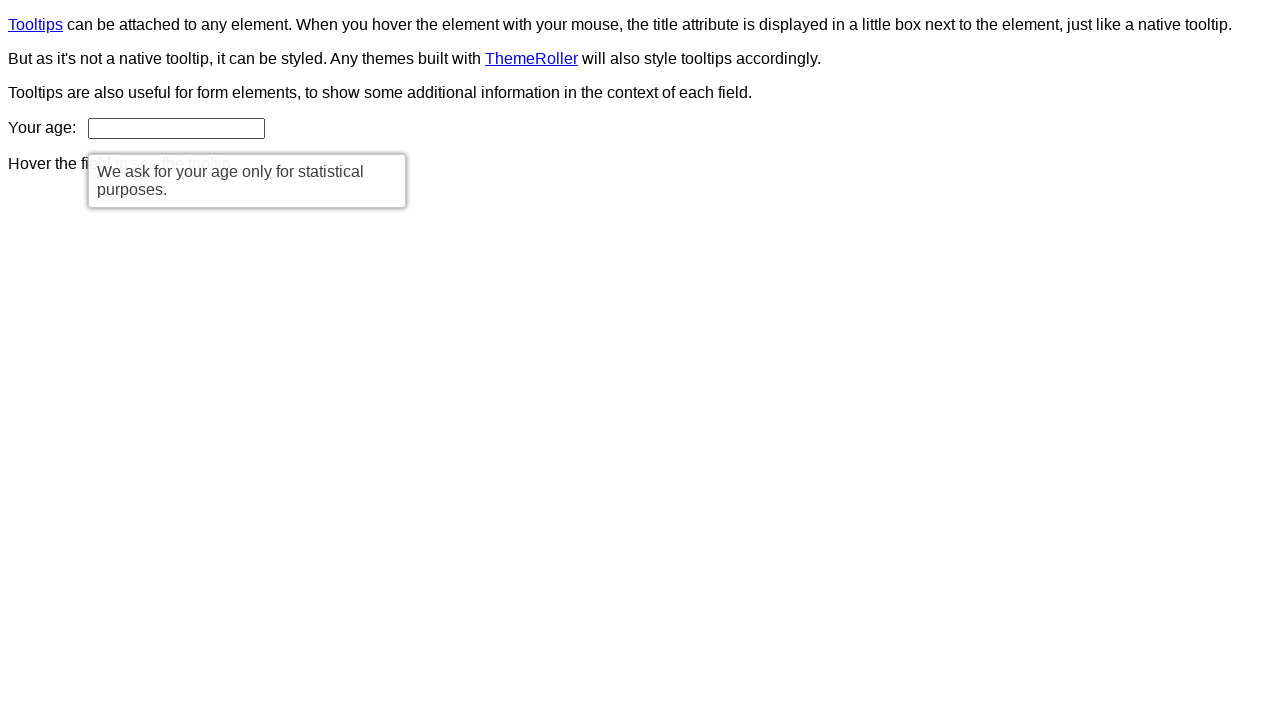

Retrieved tooltip text content
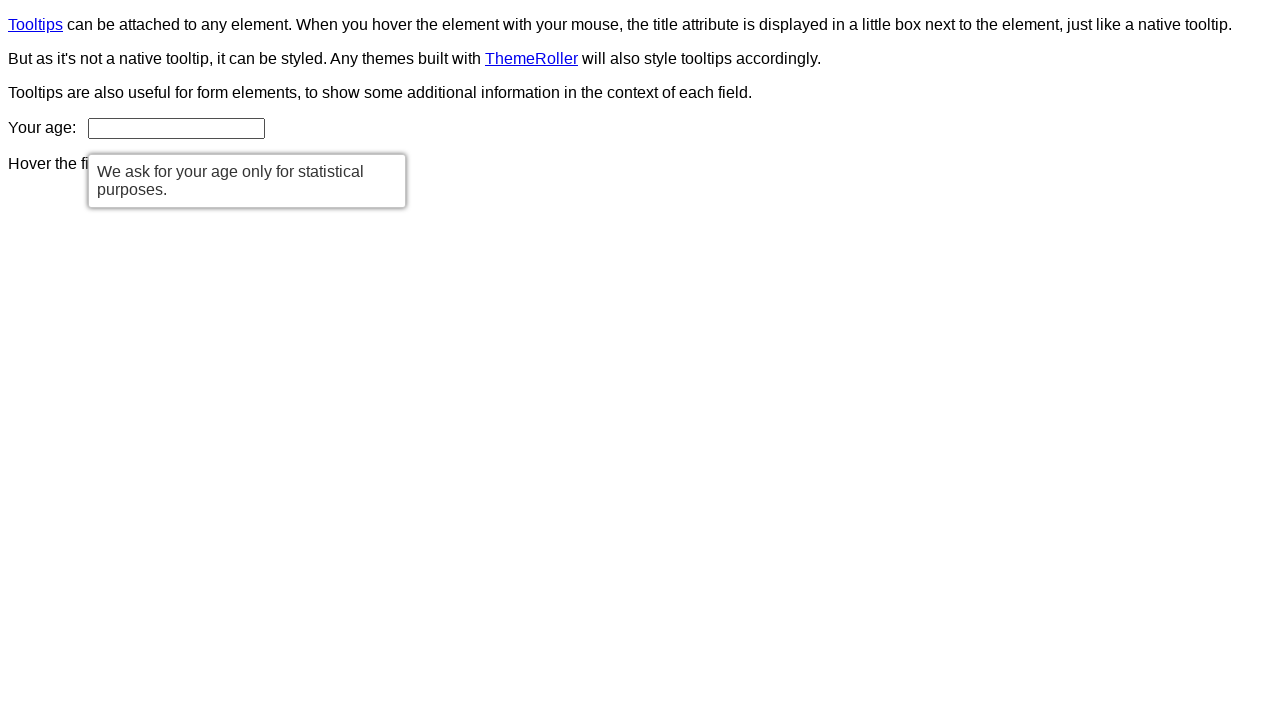

Verified tooltip text matches expected content: 'We ask for your age only for statistical purposes.'
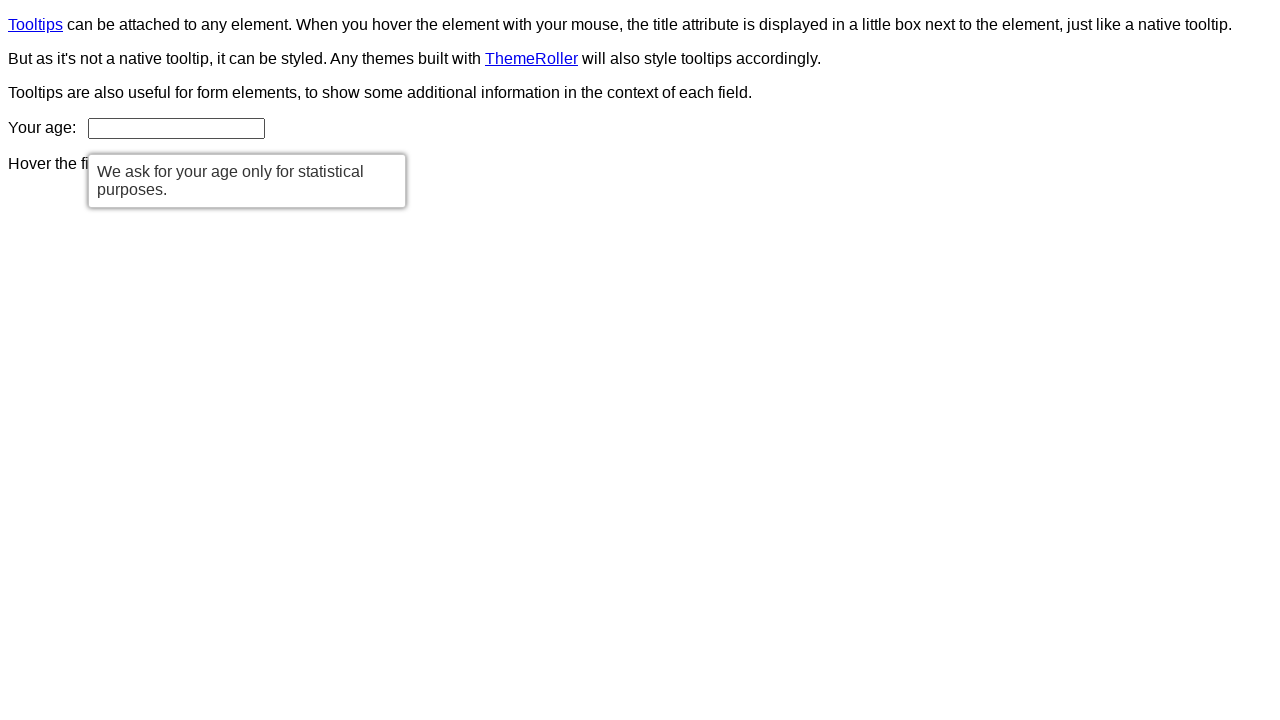

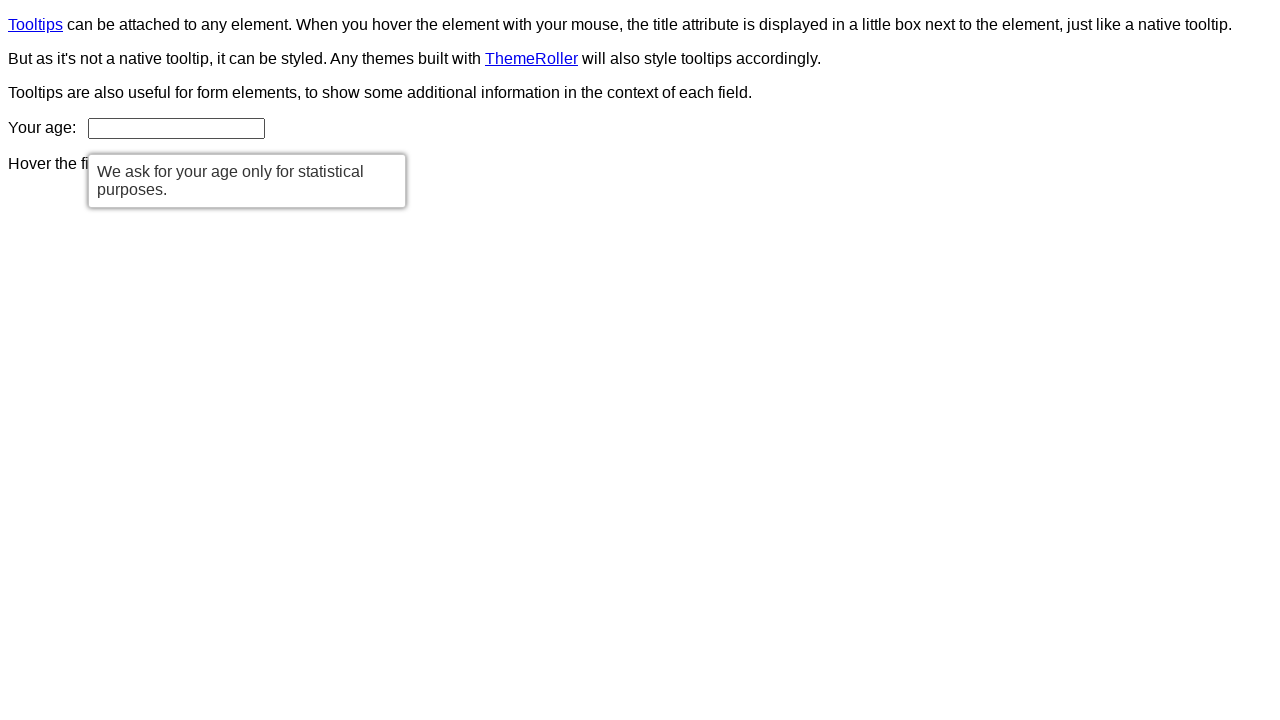